Tests double click functionality on a button and verifies the resulting text change

Starting URL: https://automationfc.github.io/basic-form/index.html

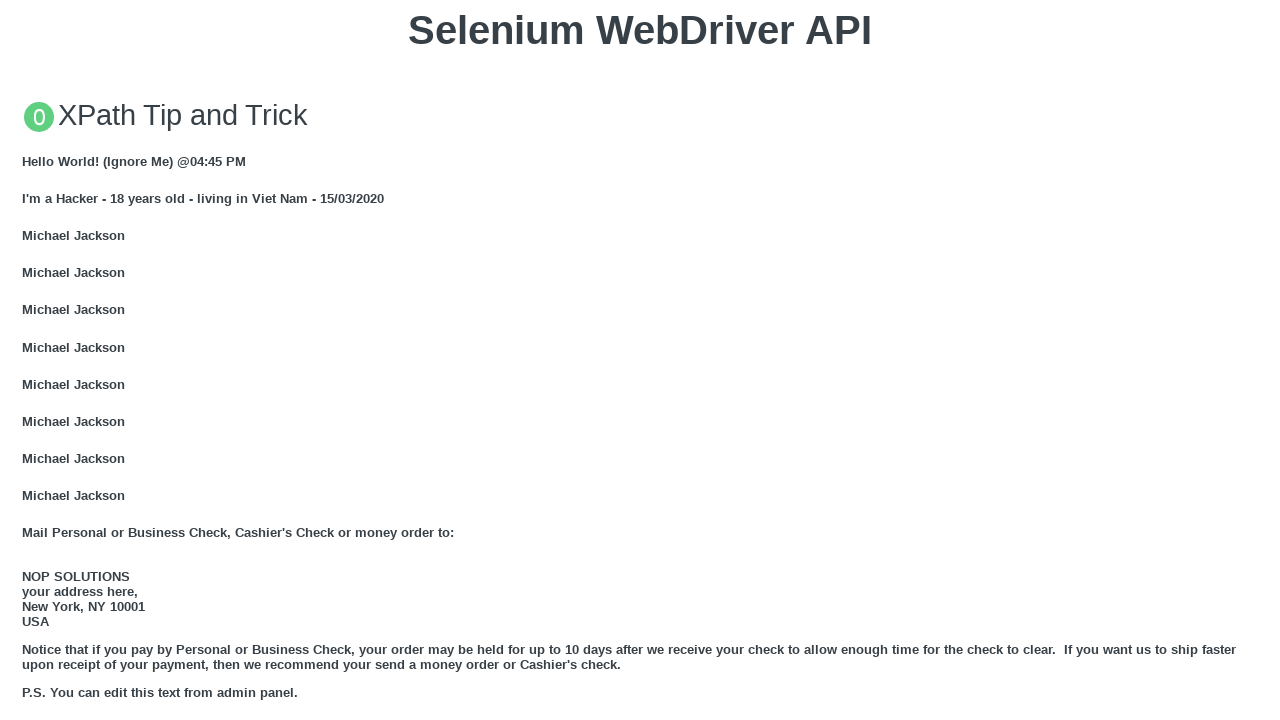

Waited for double click button to be visible
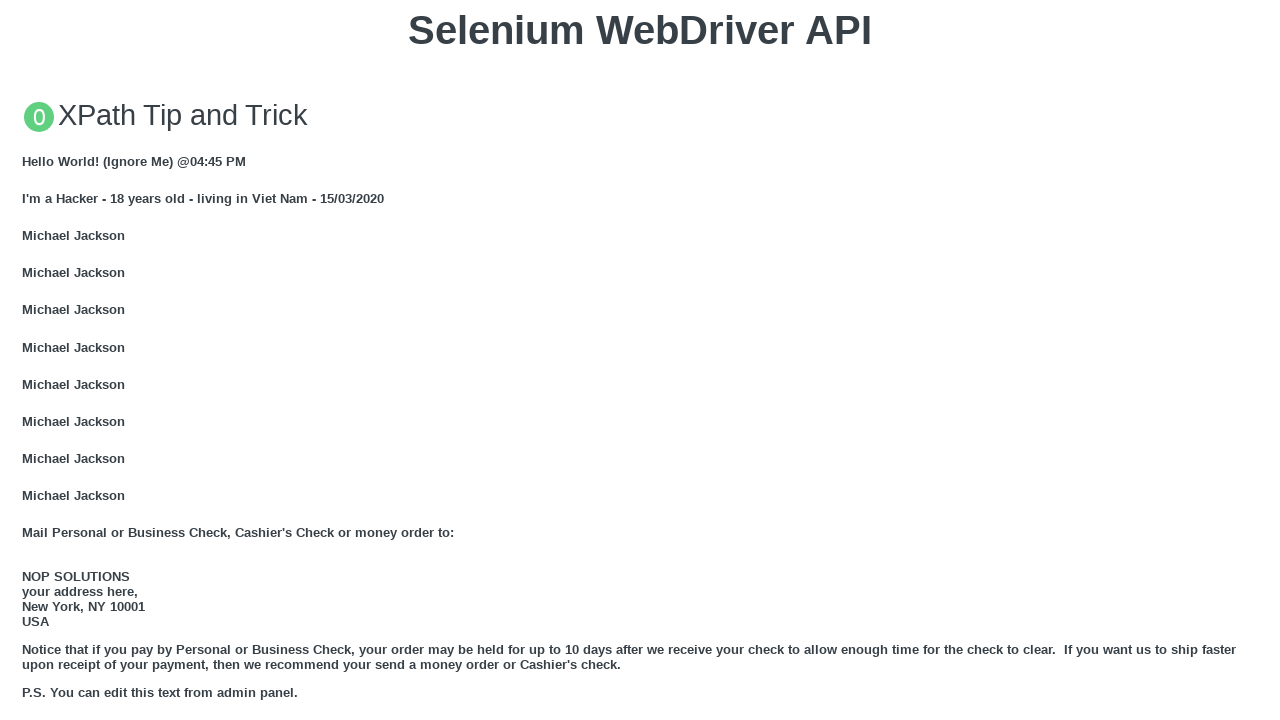

Double clicked the button to trigger doubleClickMe() function at (640, 361) on button[ondblclick='doubleClickMe()']
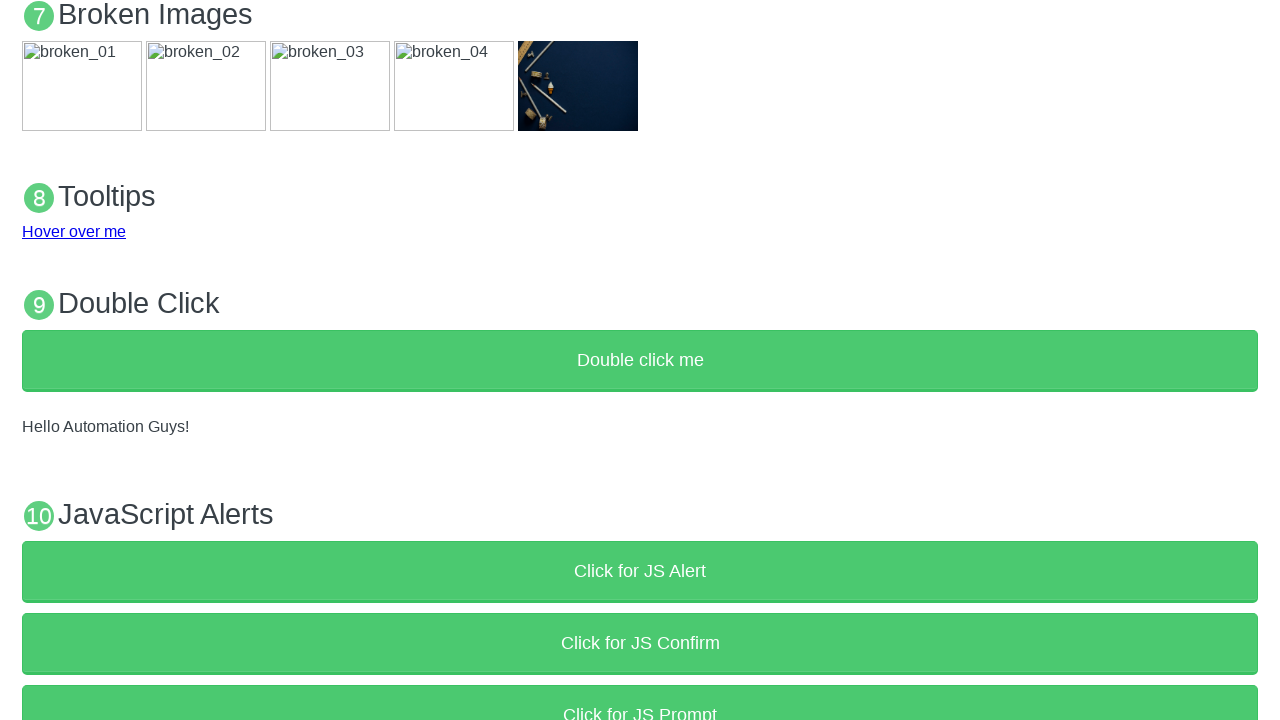

Verified that demo text changed to 'Hello Automation Guys!' after double click
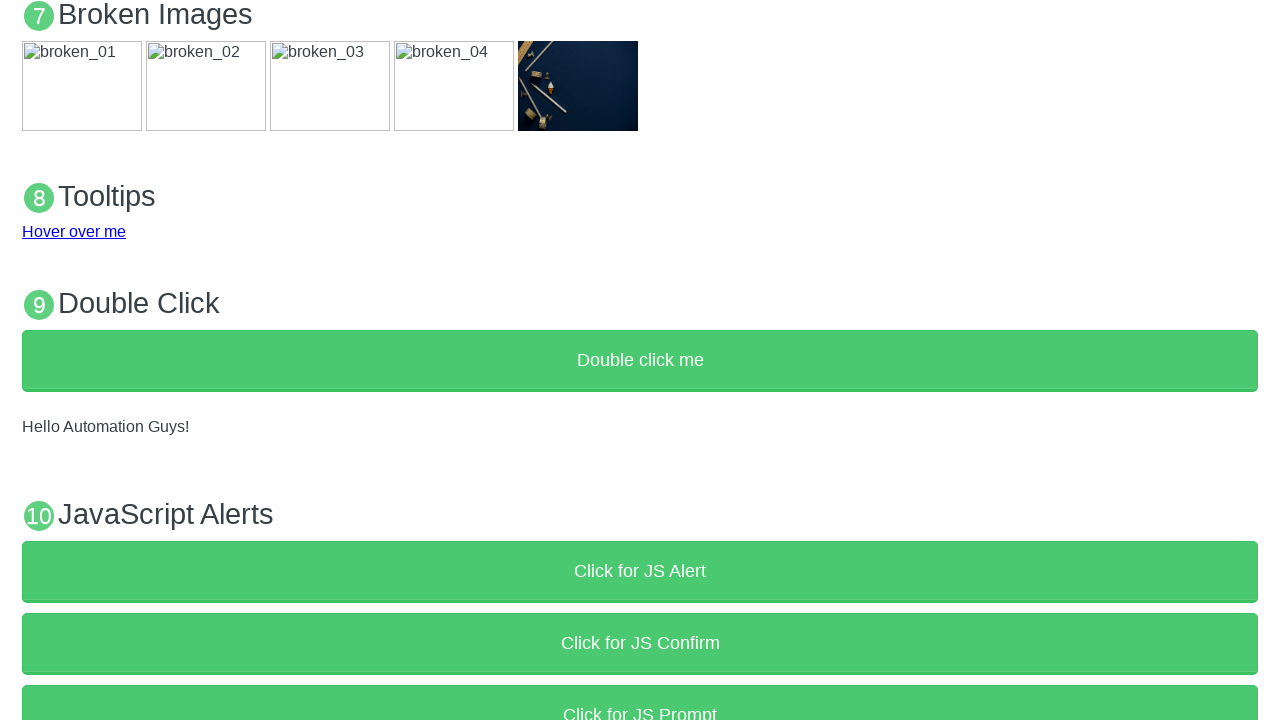

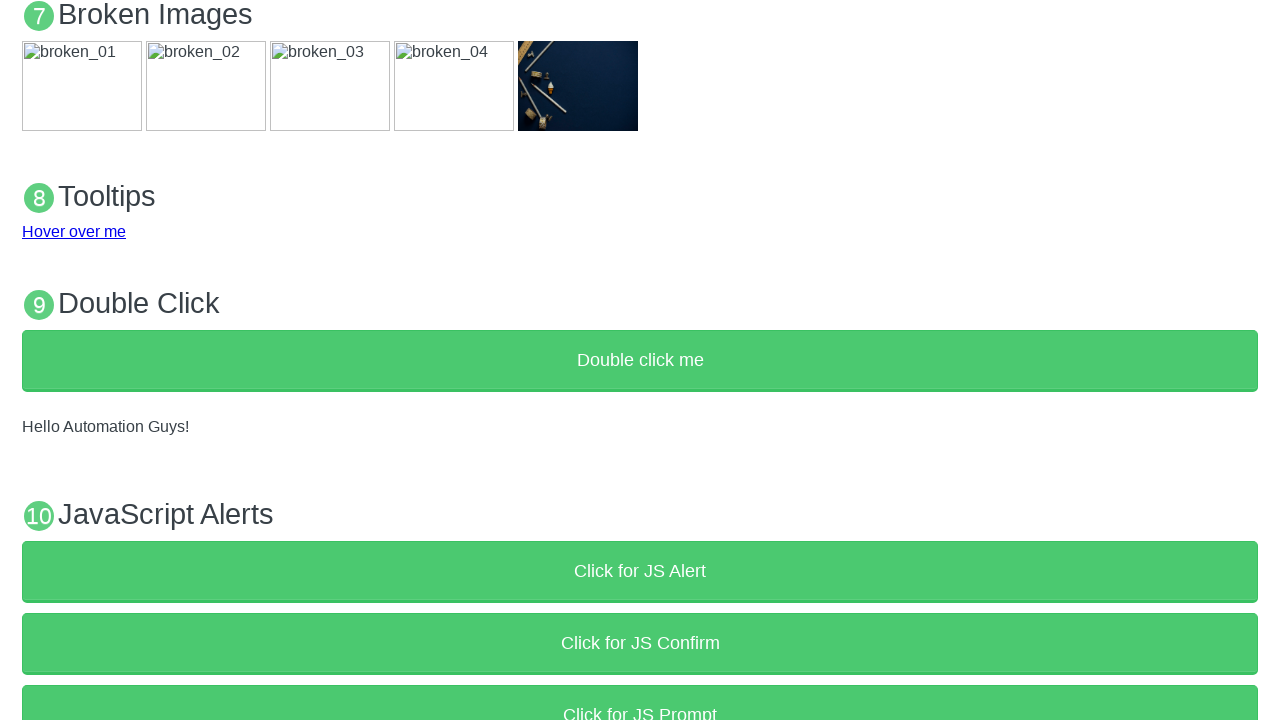